Tests checkbox functionality by finding all checkboxes on the page and verifying that the second checkbox (which should be checked by default) is indeed selected.

Starting URL: http://the-internet.herokuapp.com/checkboxes

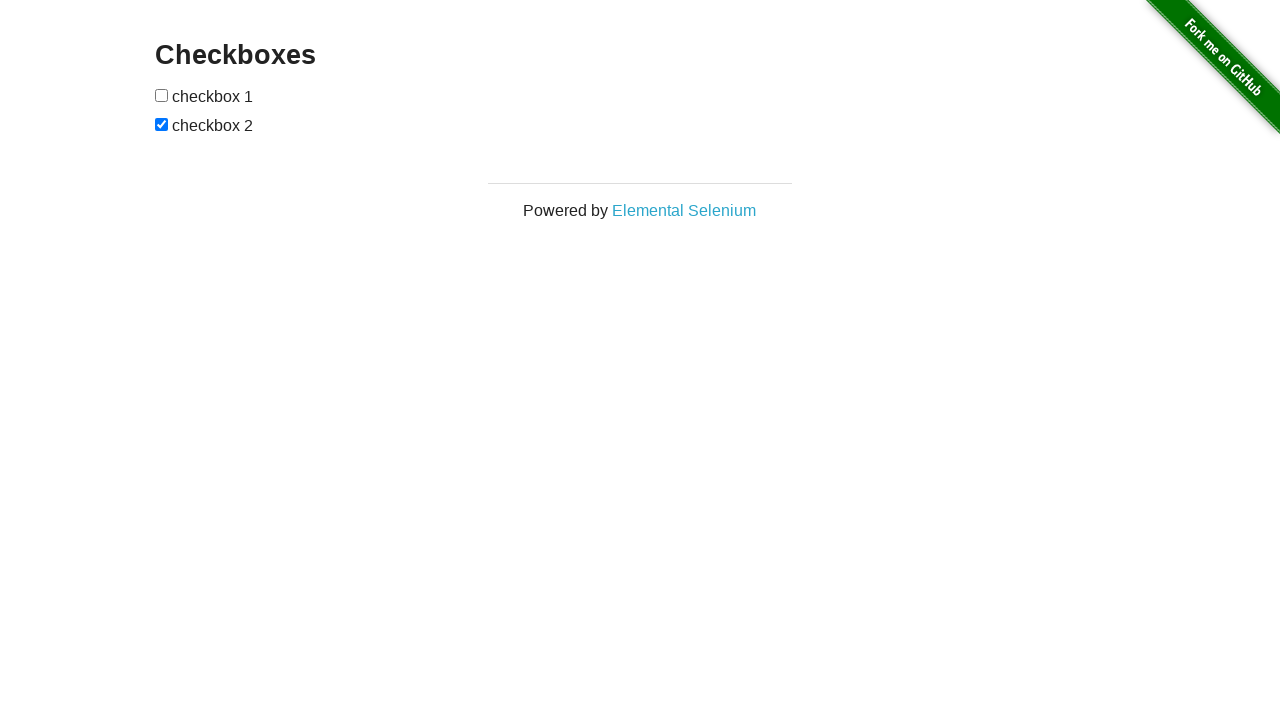

Waited for checkboxes to load on the page
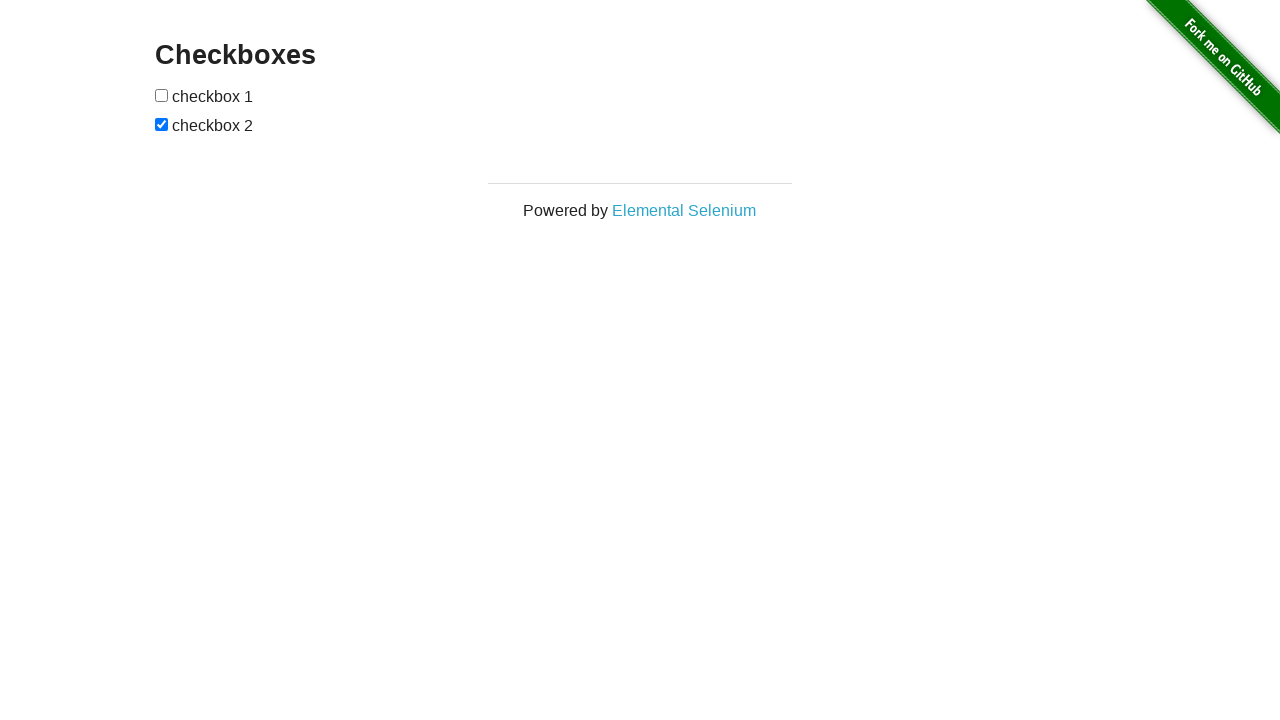

Located all checkboxes on the page
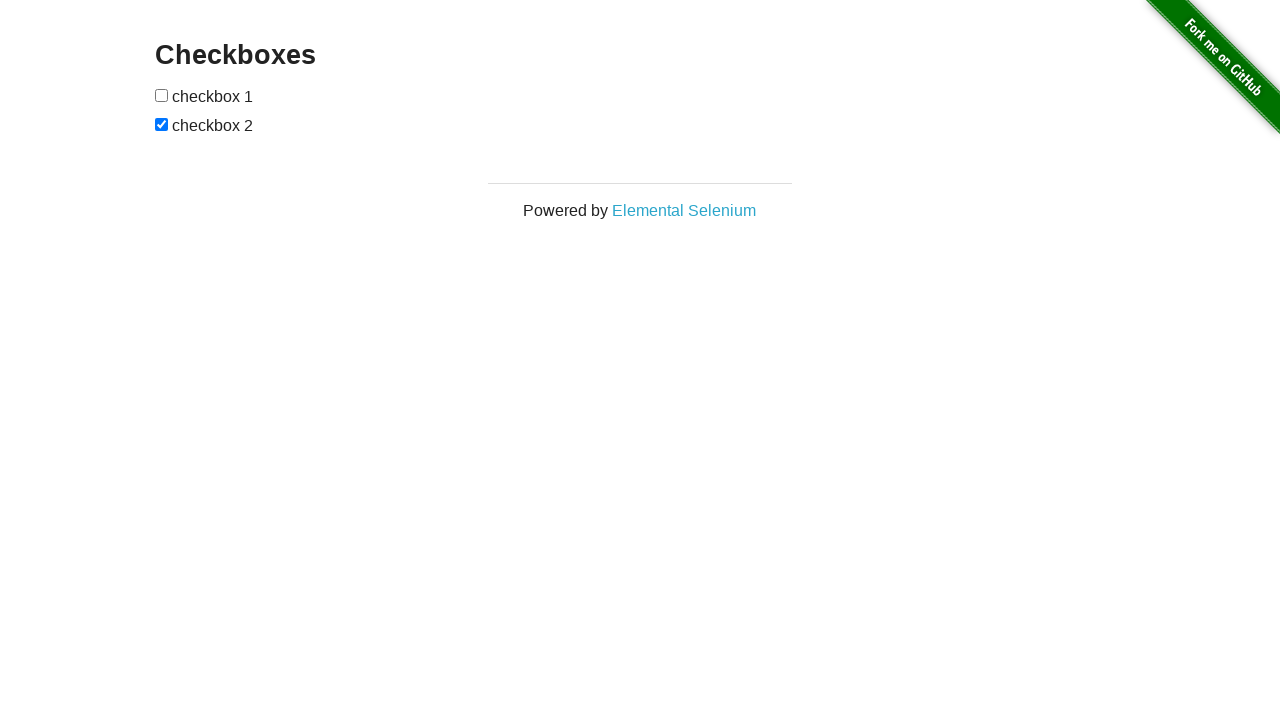

Verified that the second checkbox is checked by default
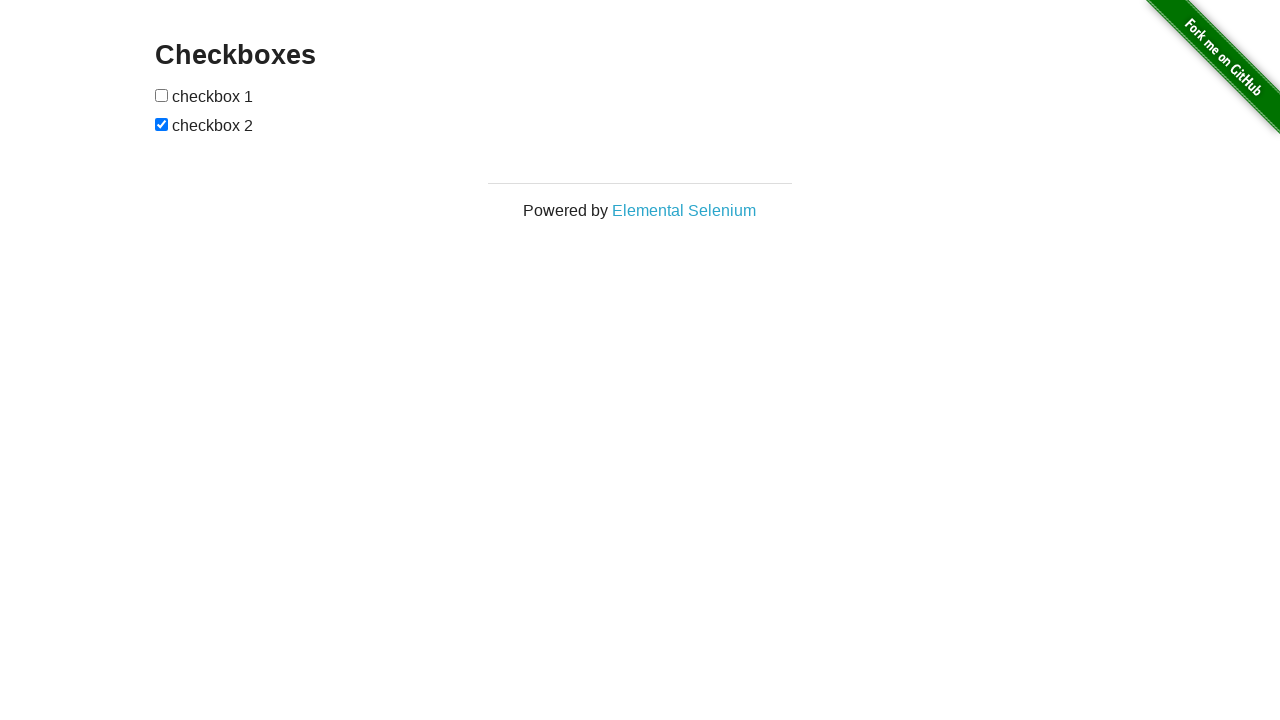

Verified that the first checkbox is not checked
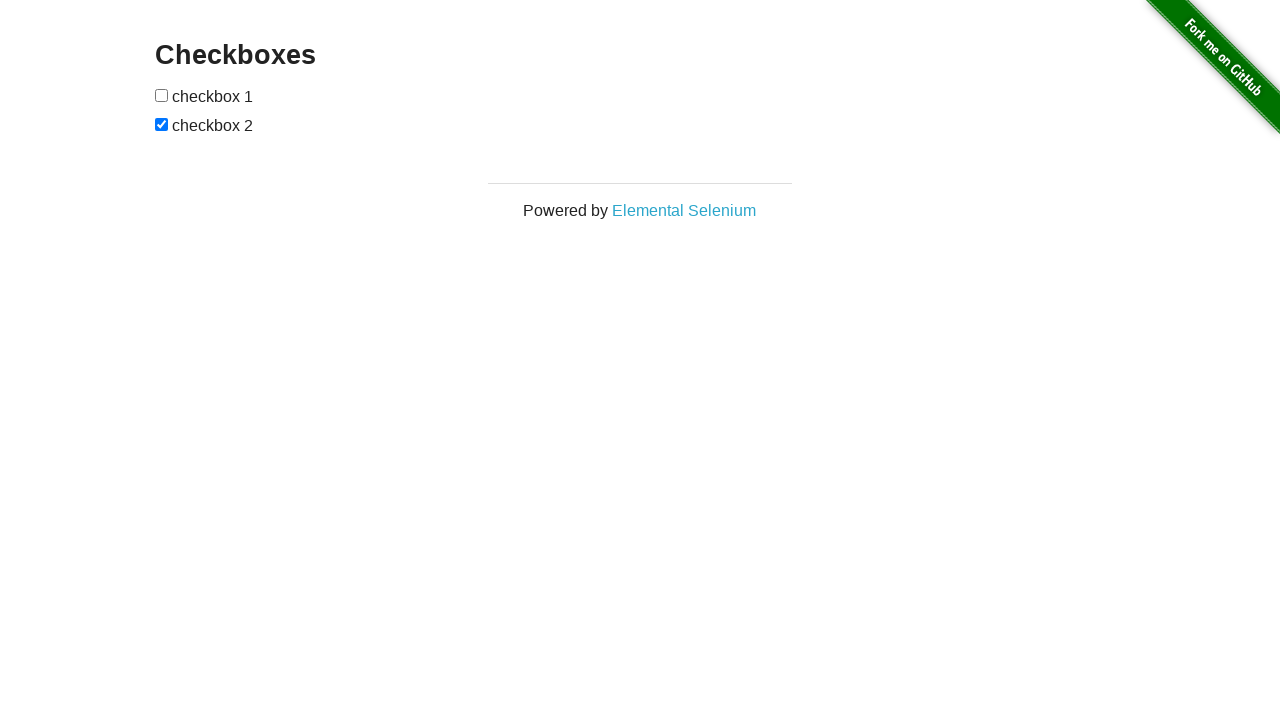

Clicked on the first checkbox to select it at (162, 95) on input[type="checkbox"] >> nth=0
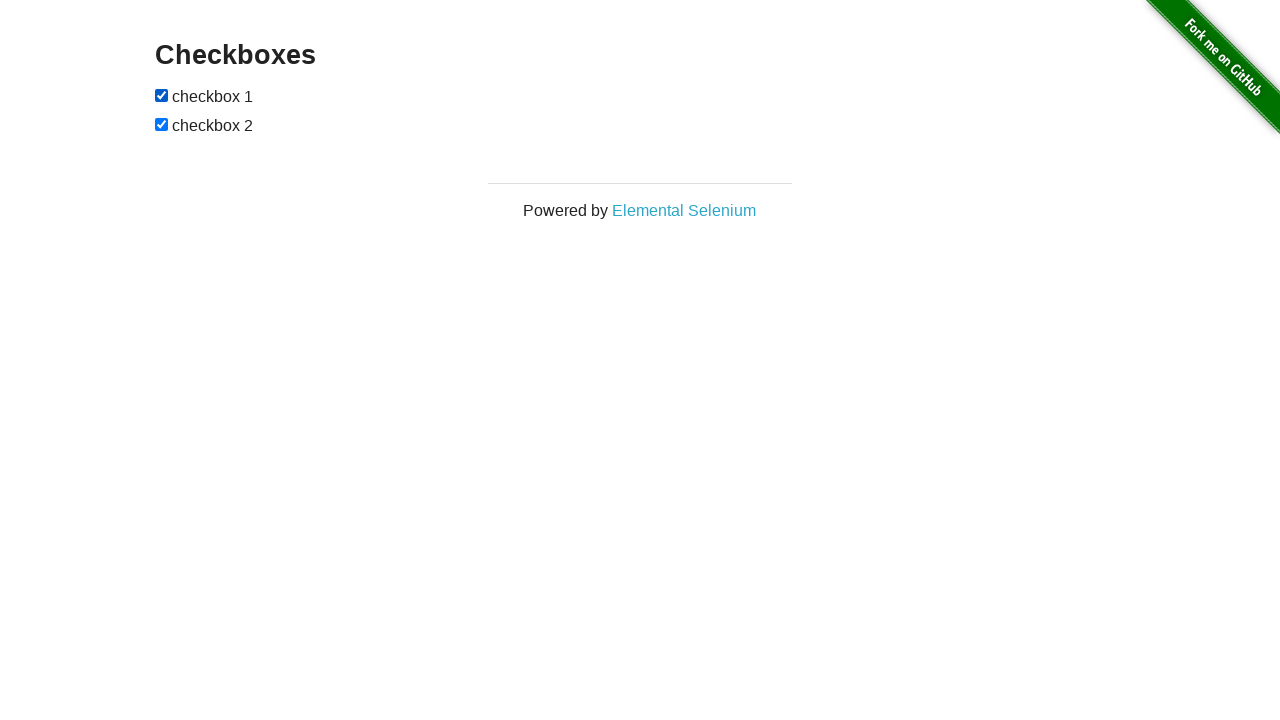

Verified that the first checkbox is now checked after clicking
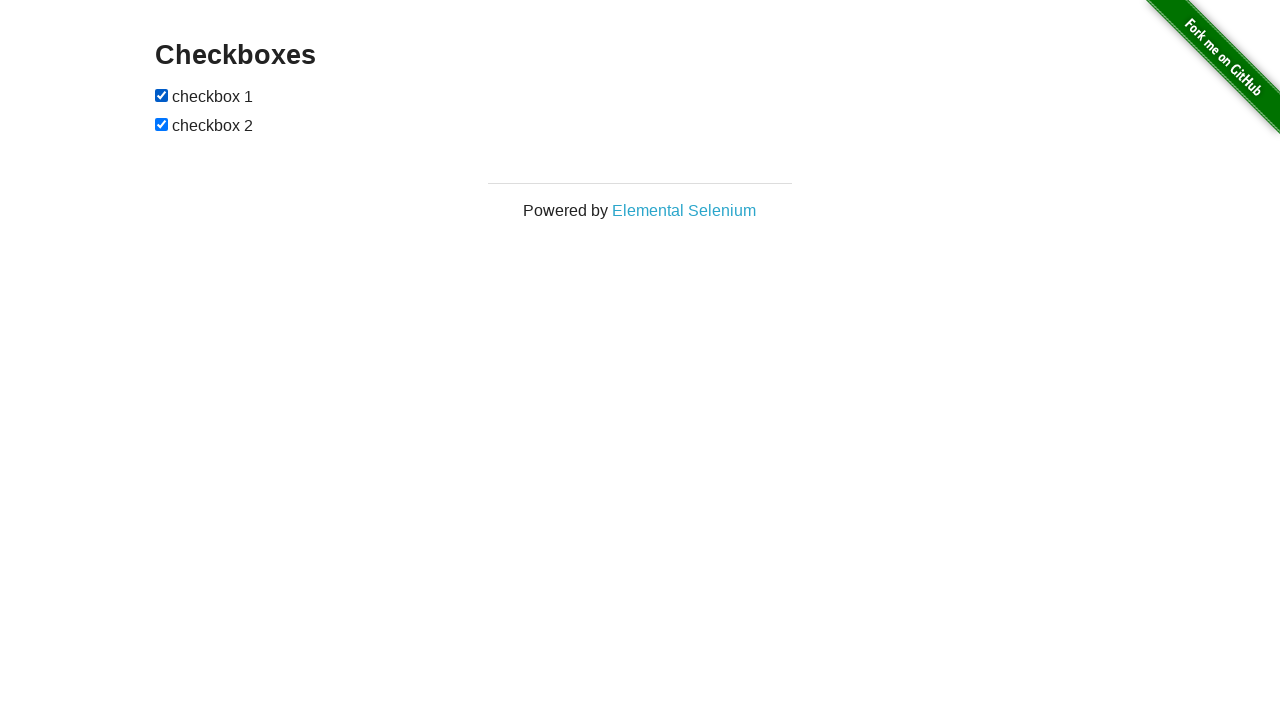

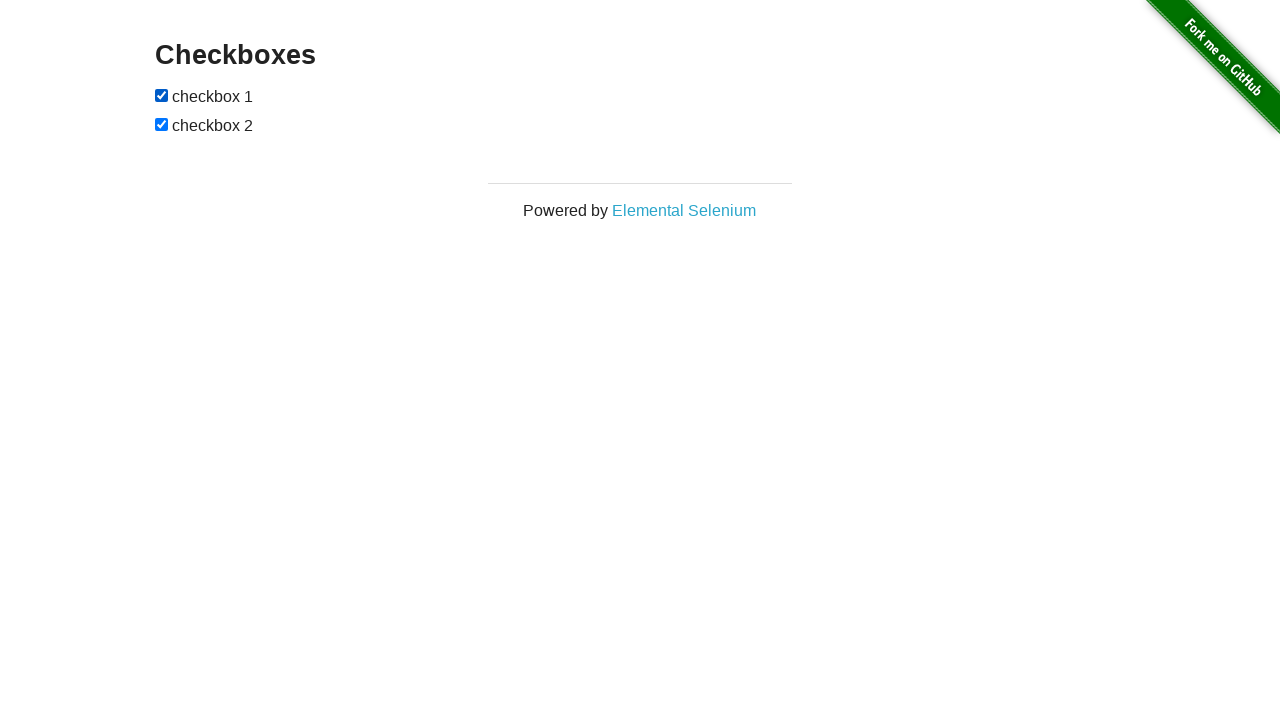